Verifies checkbox element is enabled and waits for mouse hover element to be displayed

Starting URL: https://rahulshettyacademy.com/AutomationPractice/

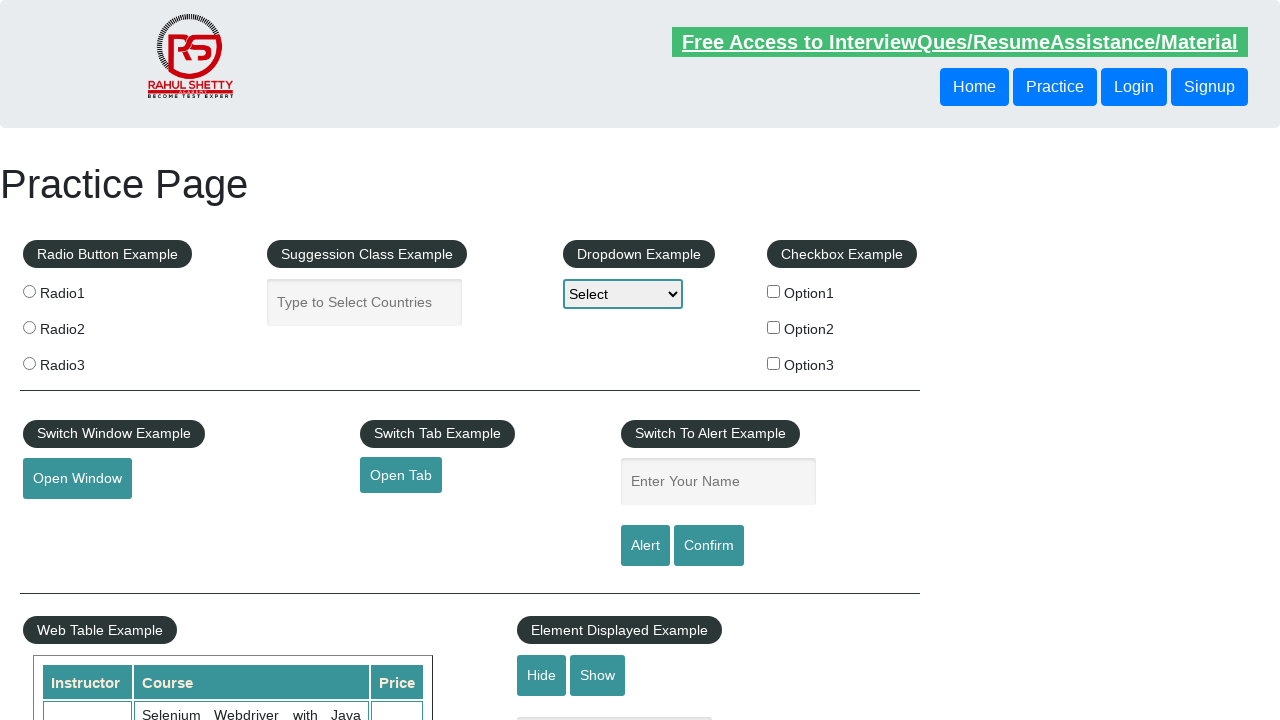

Located checkbox element with id 'checkBoxOption1'
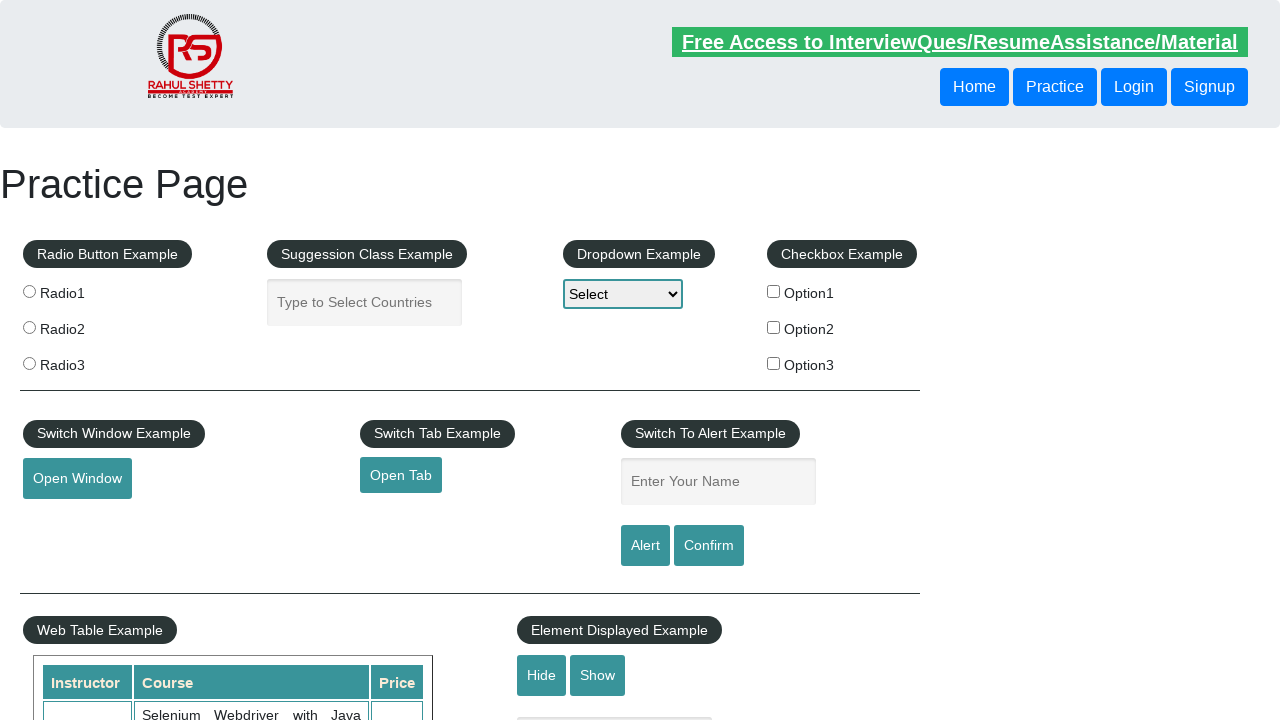

Verified checkbox element is visible and enabled
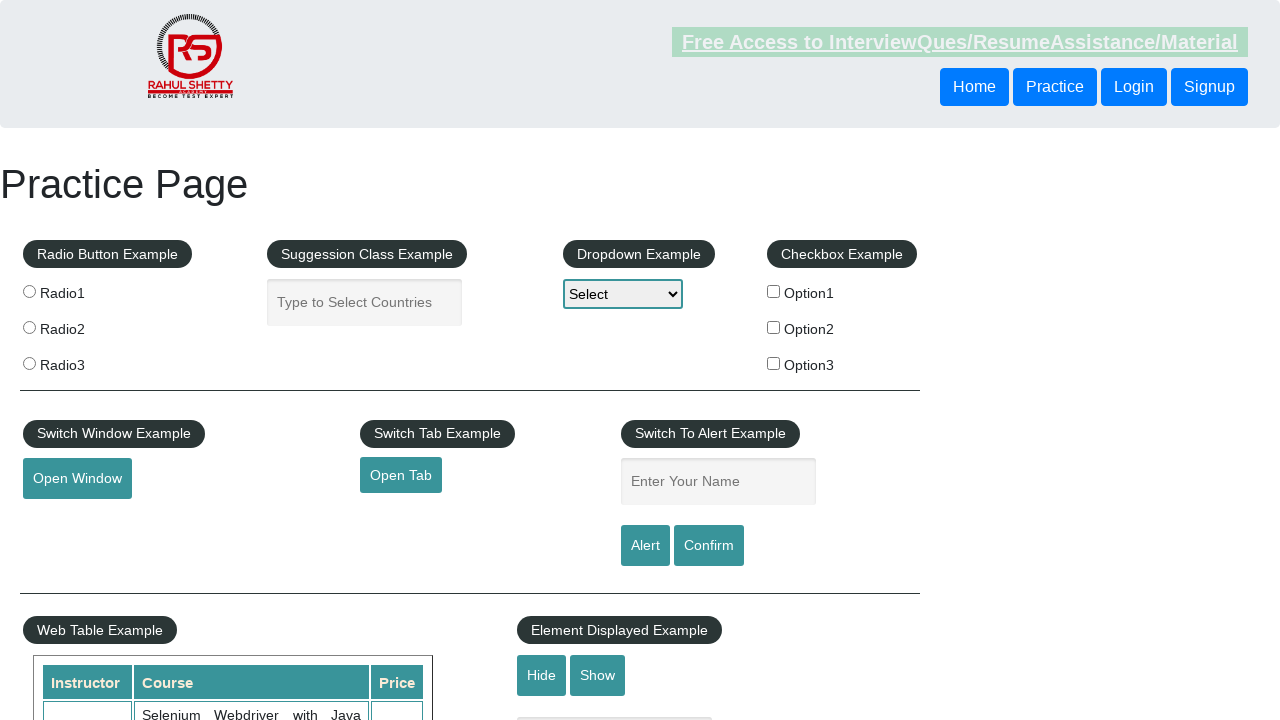

Verified mouse hover element is displayed
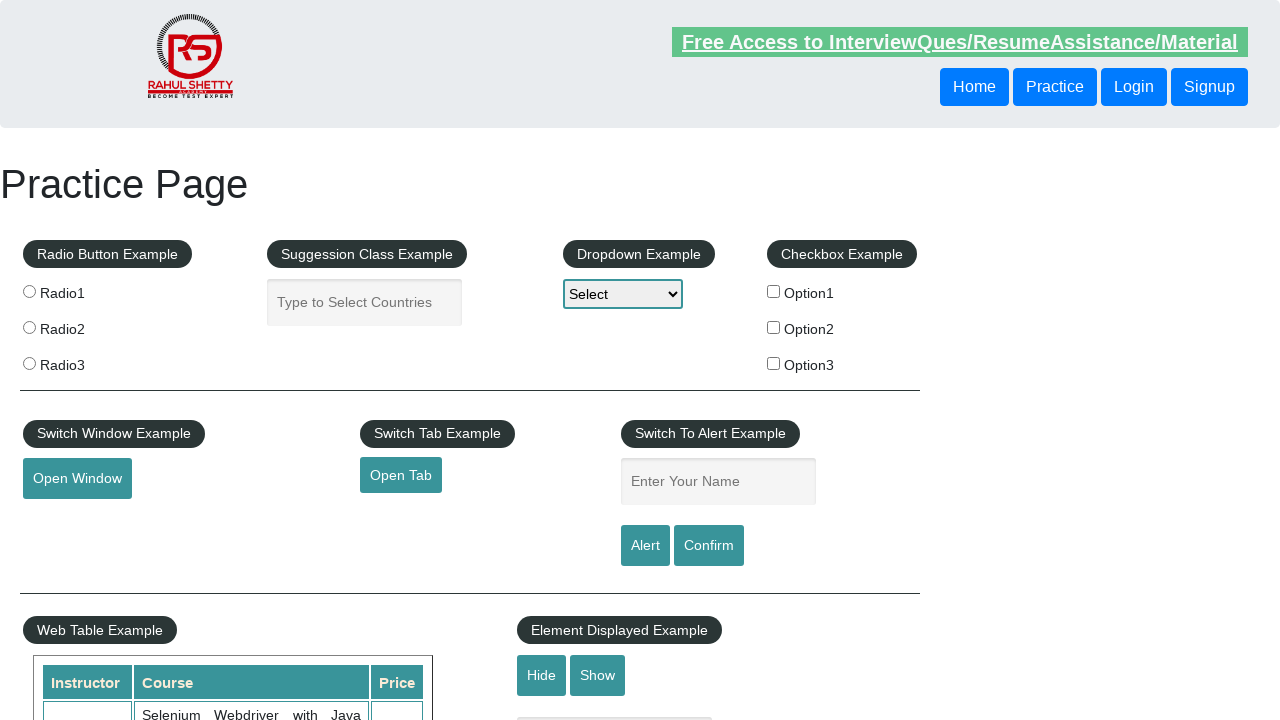

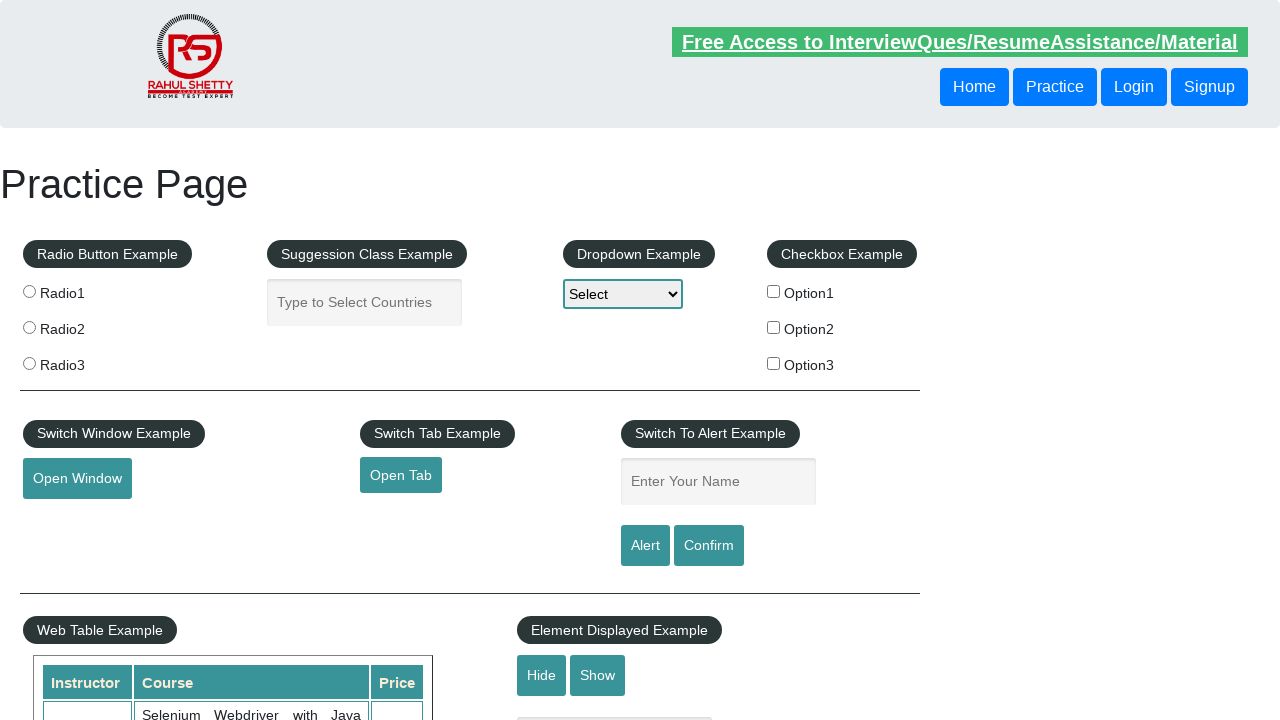